Tests popup window handling by clicking a link that opens a child window, then closing only the child window while keeping the parent window open

Starting URL: http://omayo.blogspot.com/

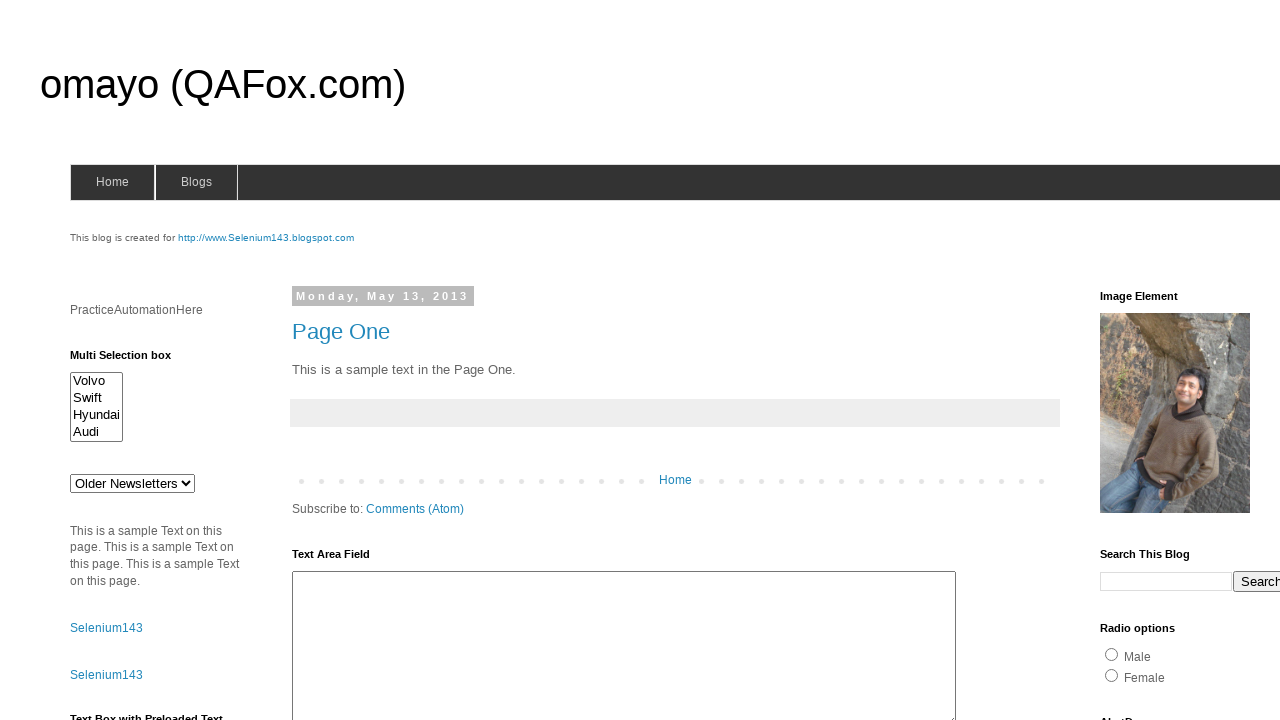

Scrolled to 'Open a popup window' link
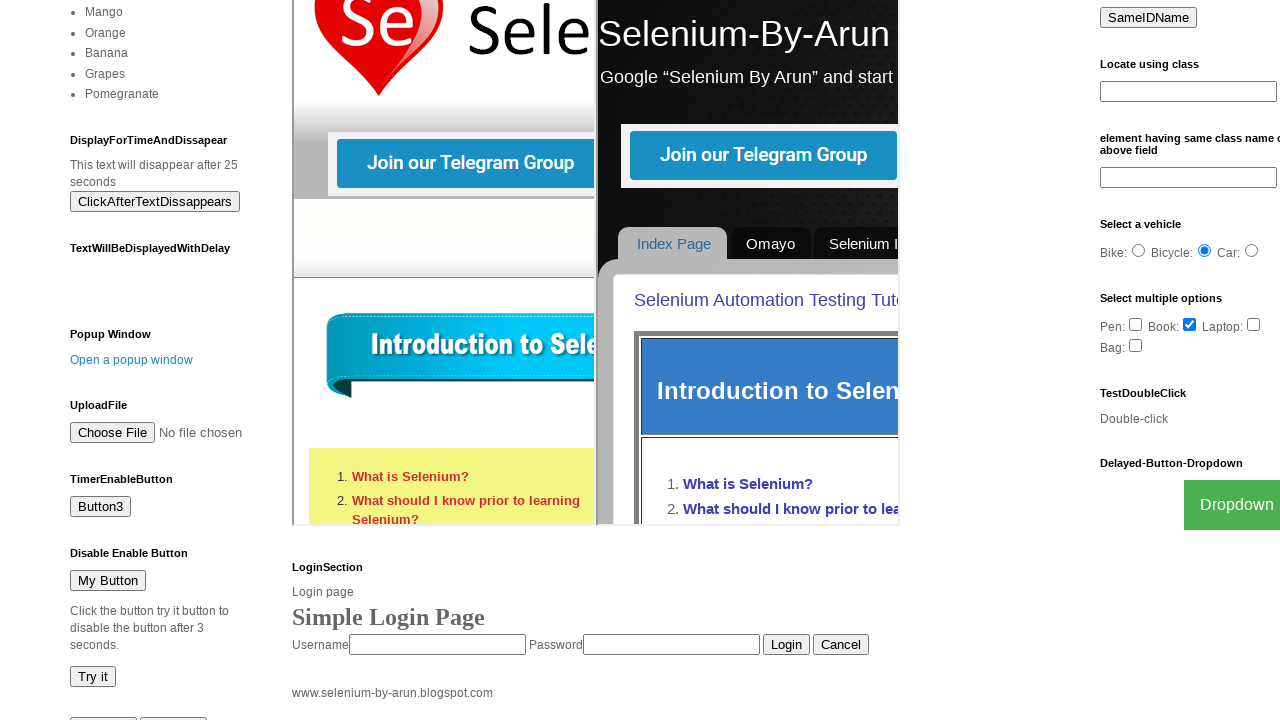

Clicked link to open popup window at (132, 360) on text=Open a popup window
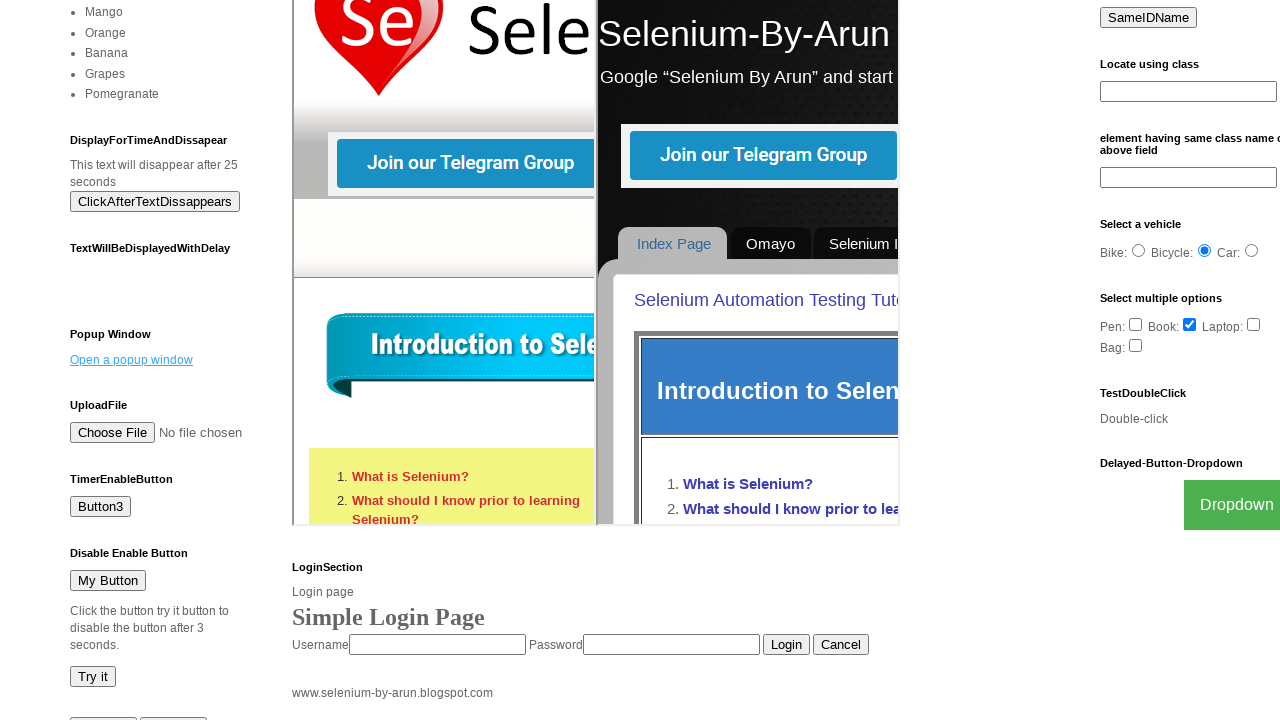

Captured new popup window reference
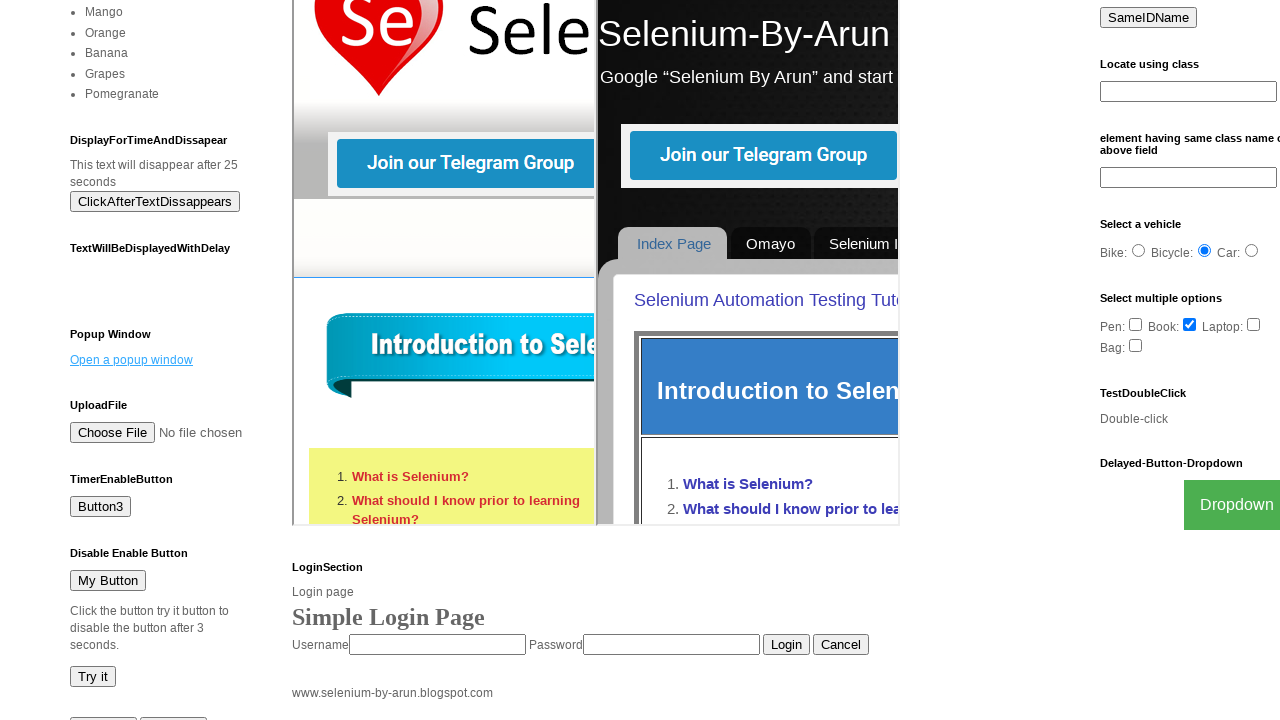

Popup window finished loading
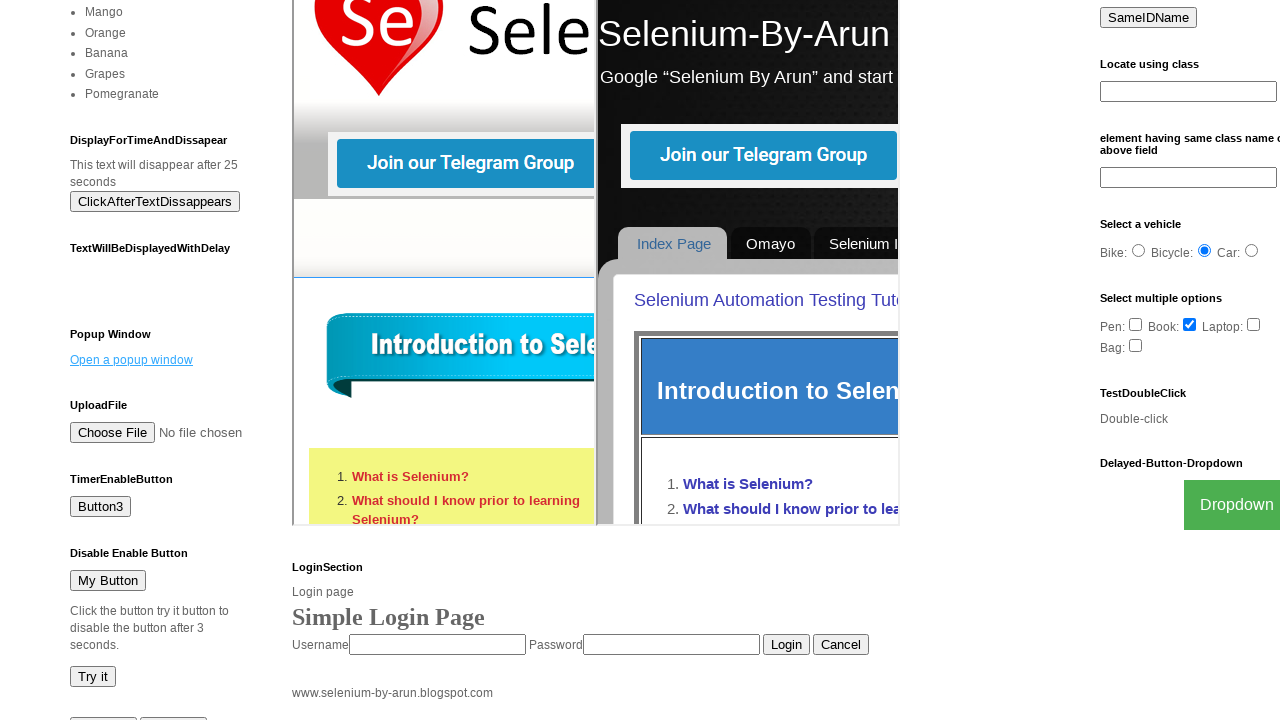

Closed the popup window
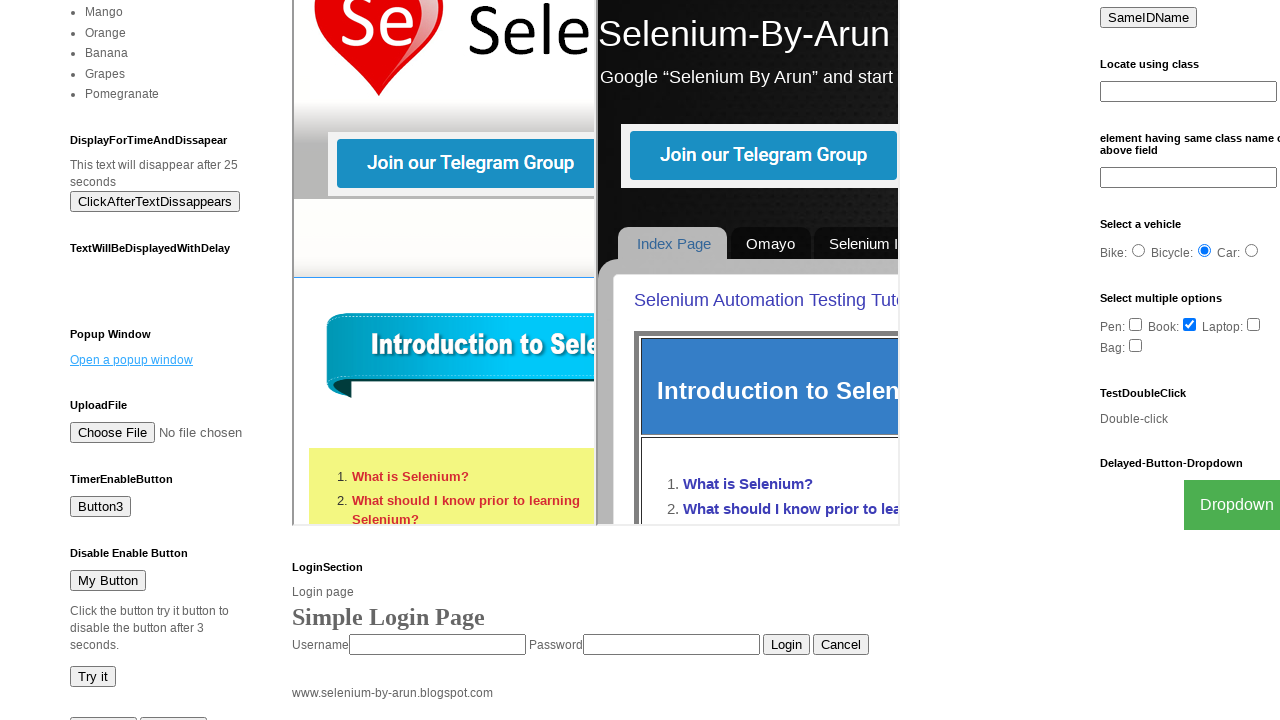

Verified parent window is still accessible and contains popup link
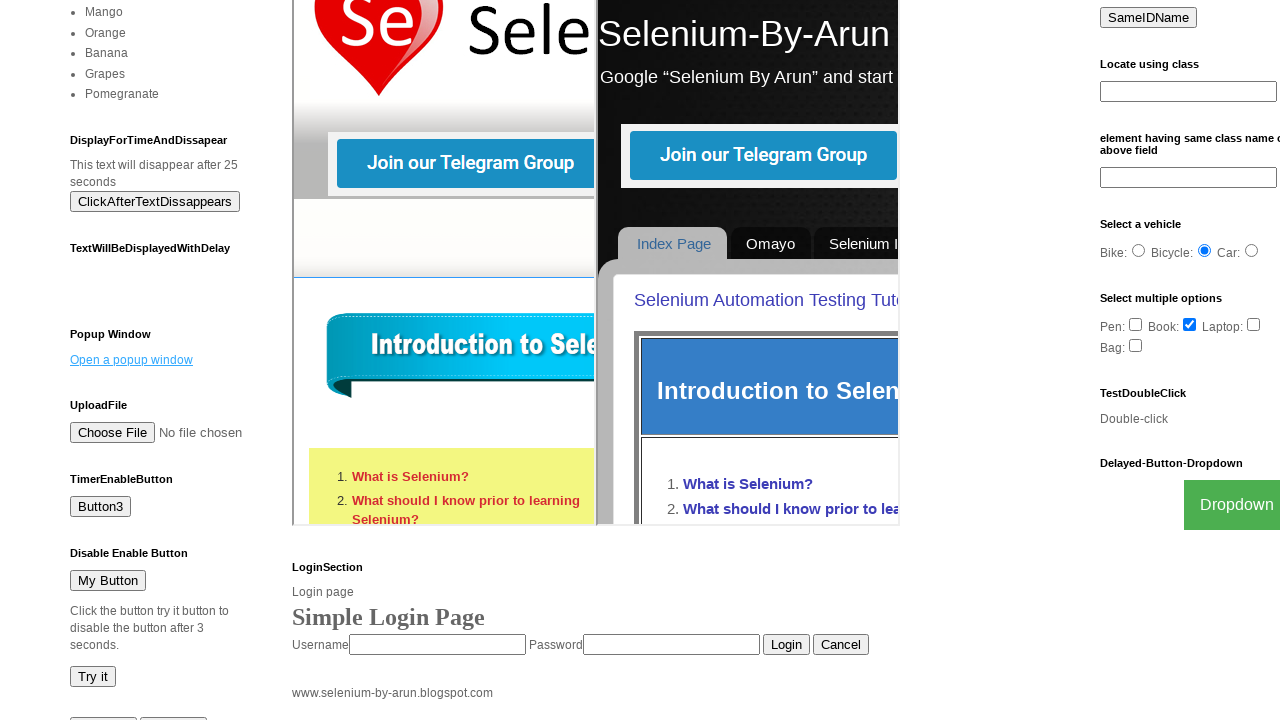

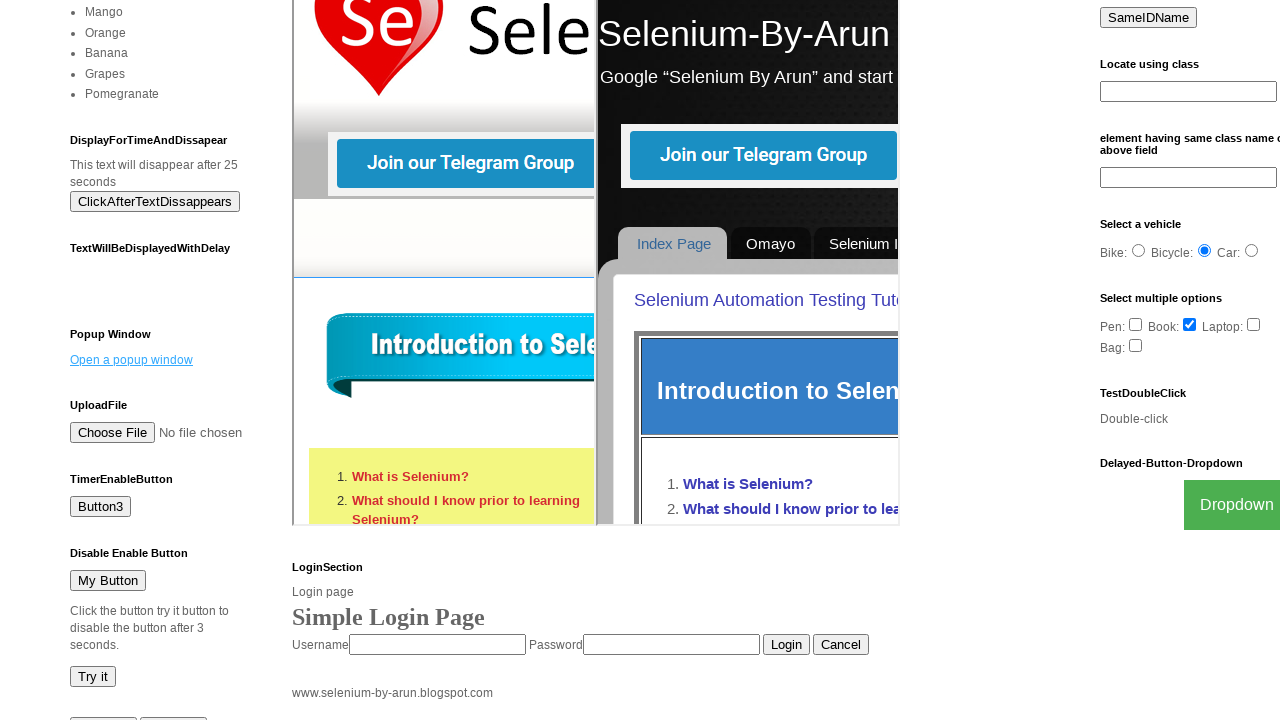